Tests click events on a practice automation page by clicking buttons for different animals (cat, pig, dog, cow) and verifying that the correct sound text is displayed after each click.

Starting URL: https://practice-automation.com/click-events/

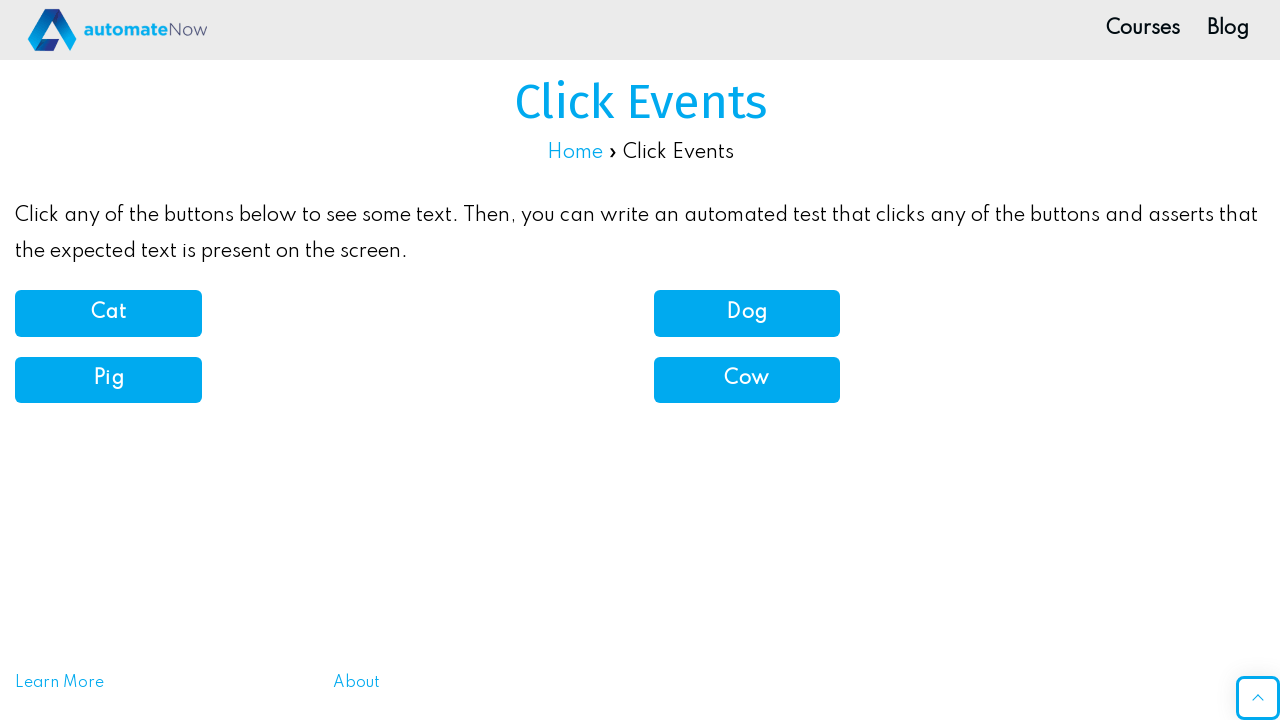

Waited for page title selector to load
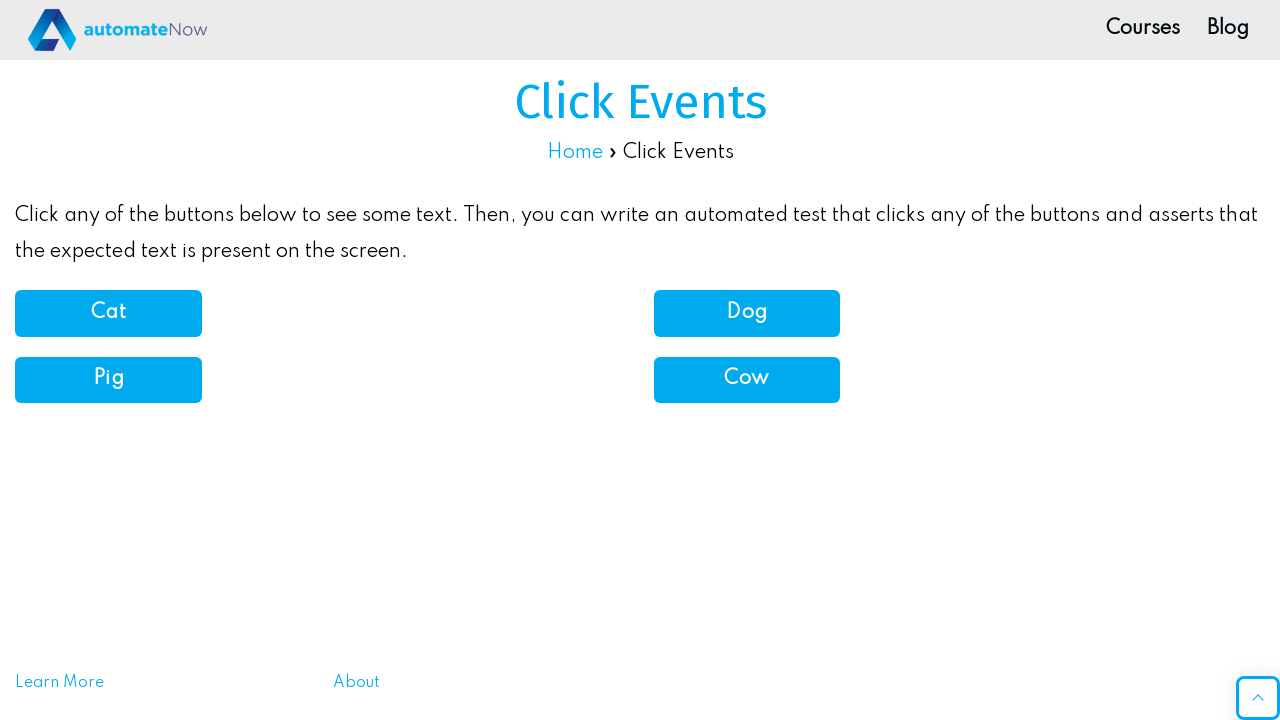

Located page title element
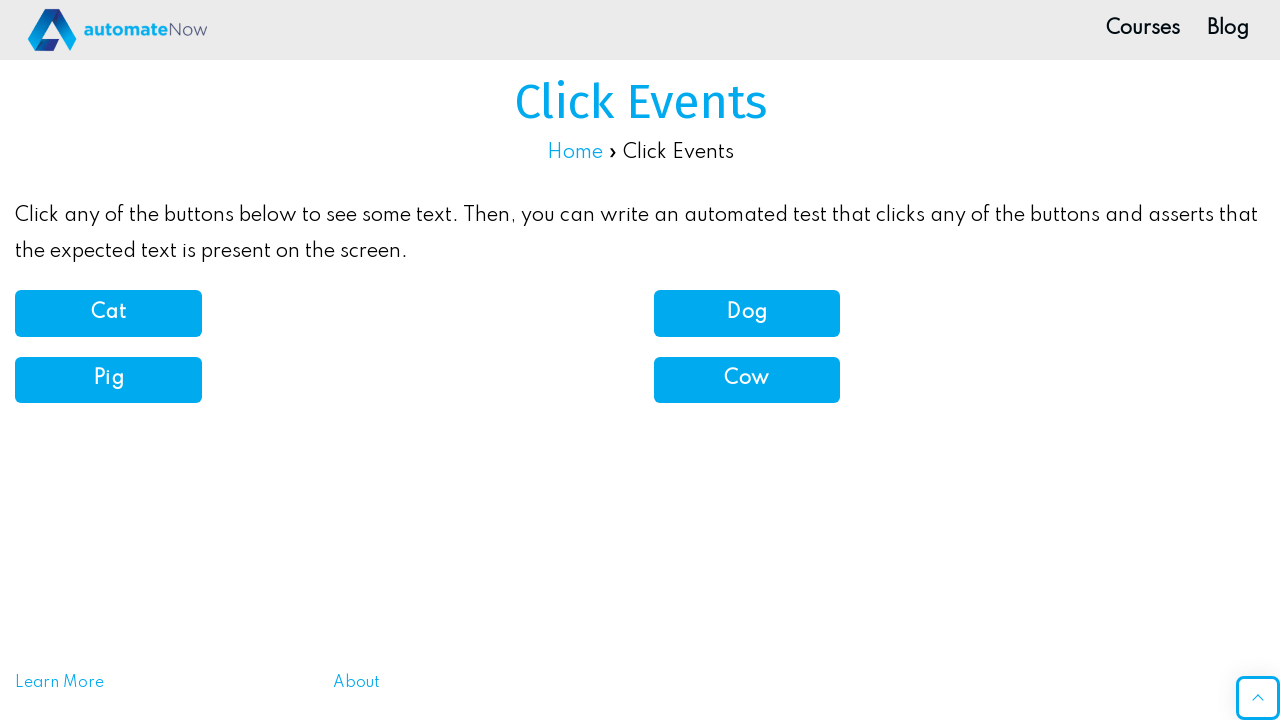

Verified page title is 'Click Events'
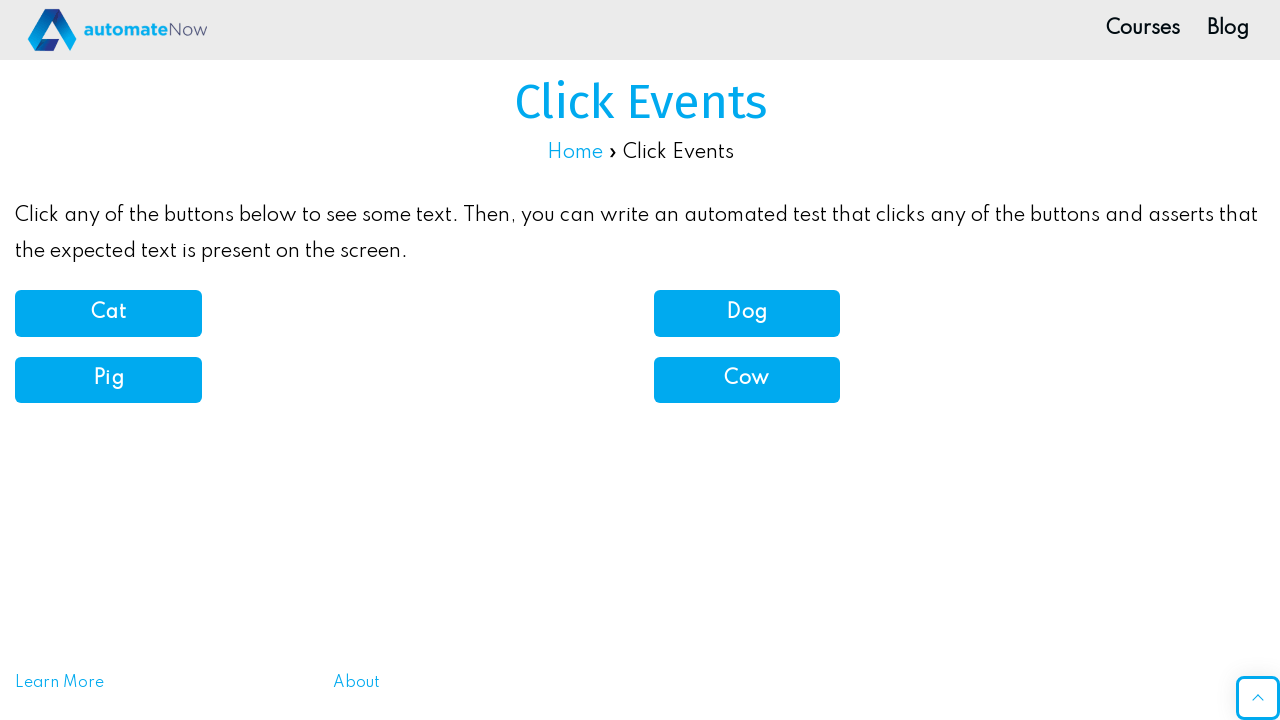

Located Home link
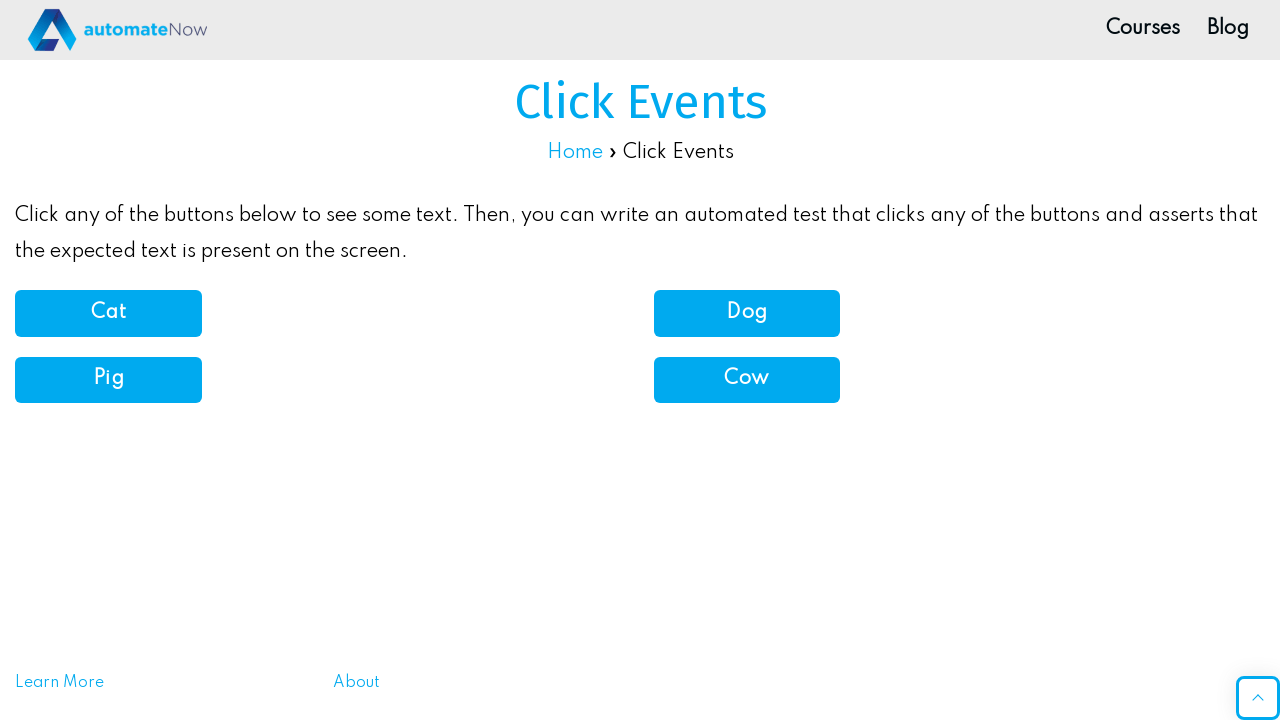

Verified Home link text is 'Home'
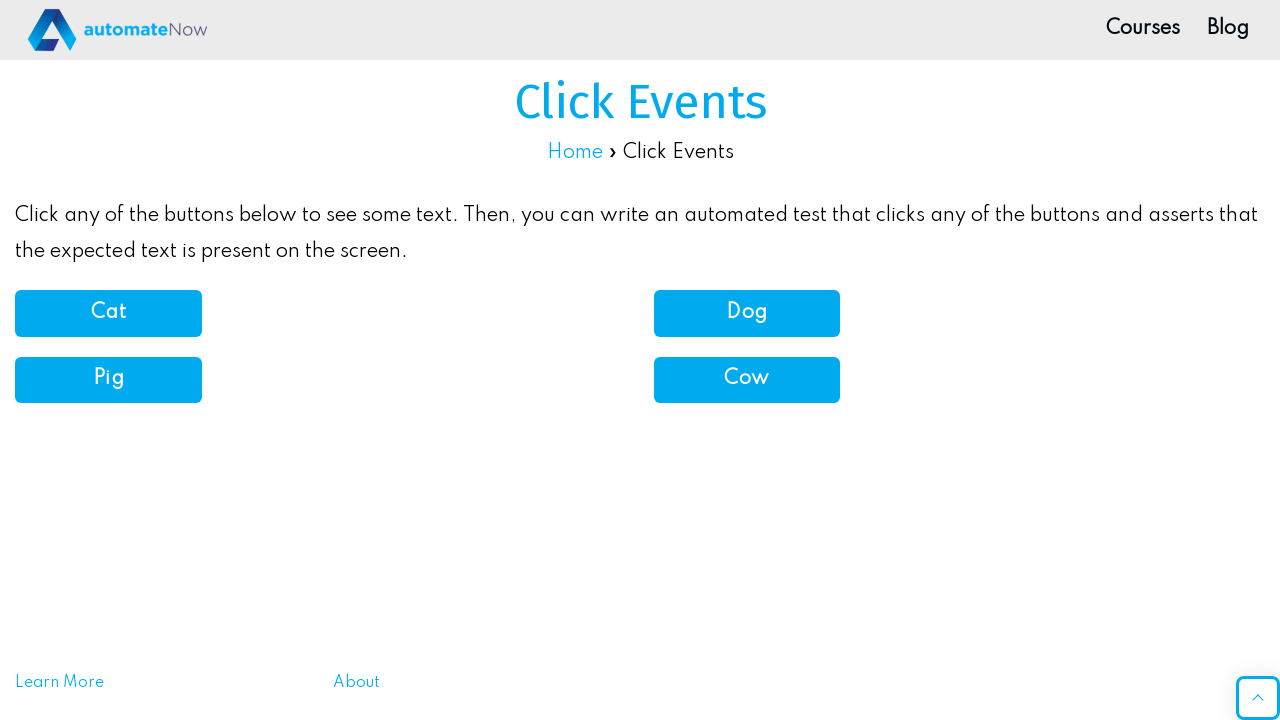

Clicked Cat button at (108, 313) on xpath=//article[@id='post-3145']/div/div[3]/div/div/div/div/button/b
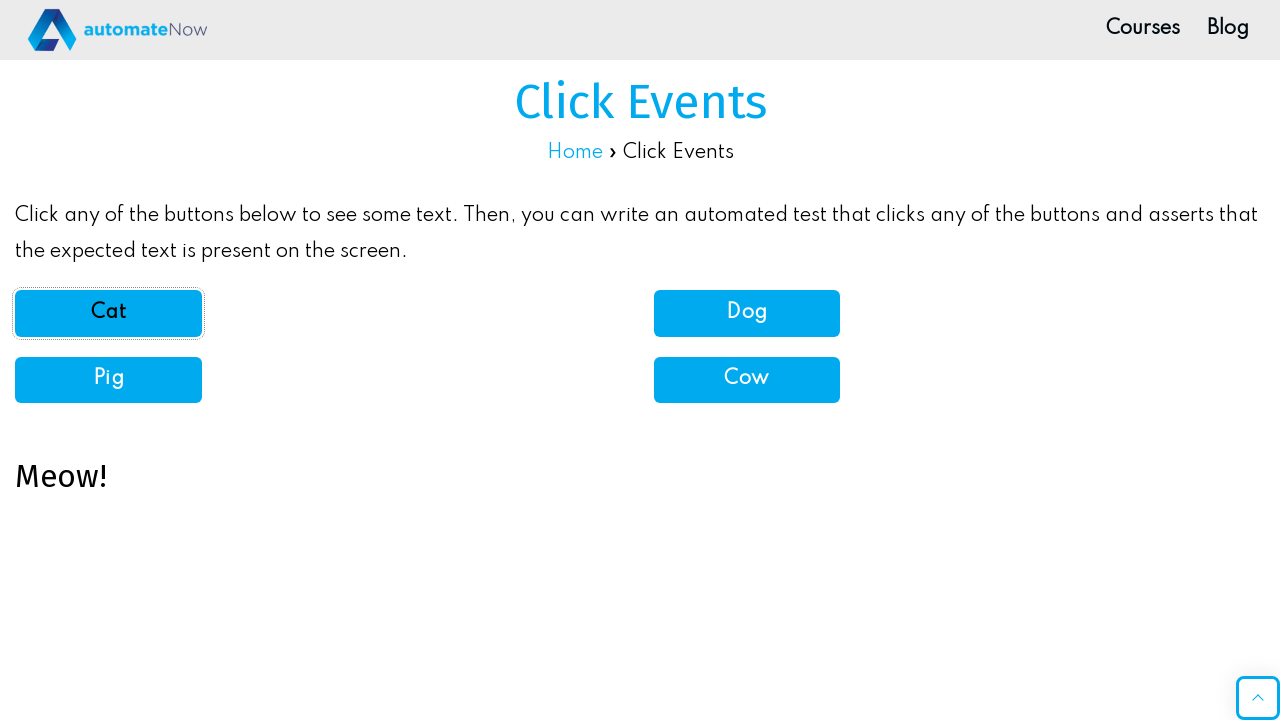

Located demo element for sound output
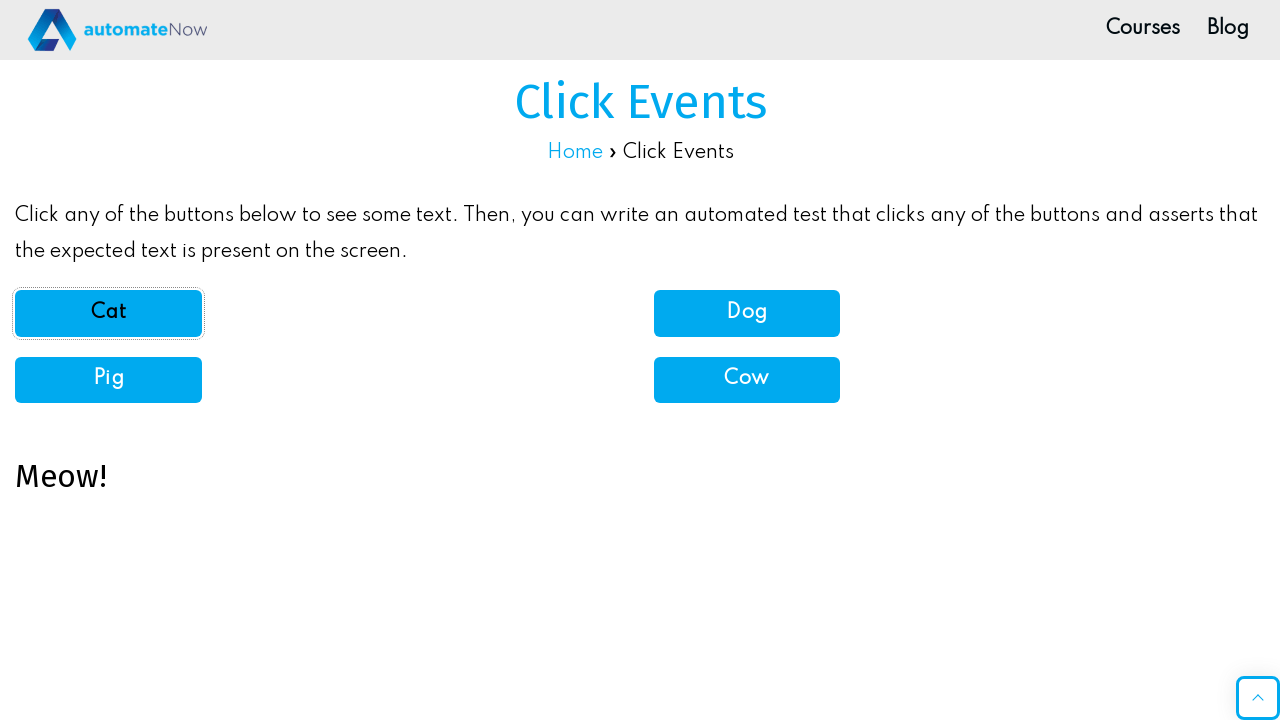

Verified cat sound 'Meow!' is displayed
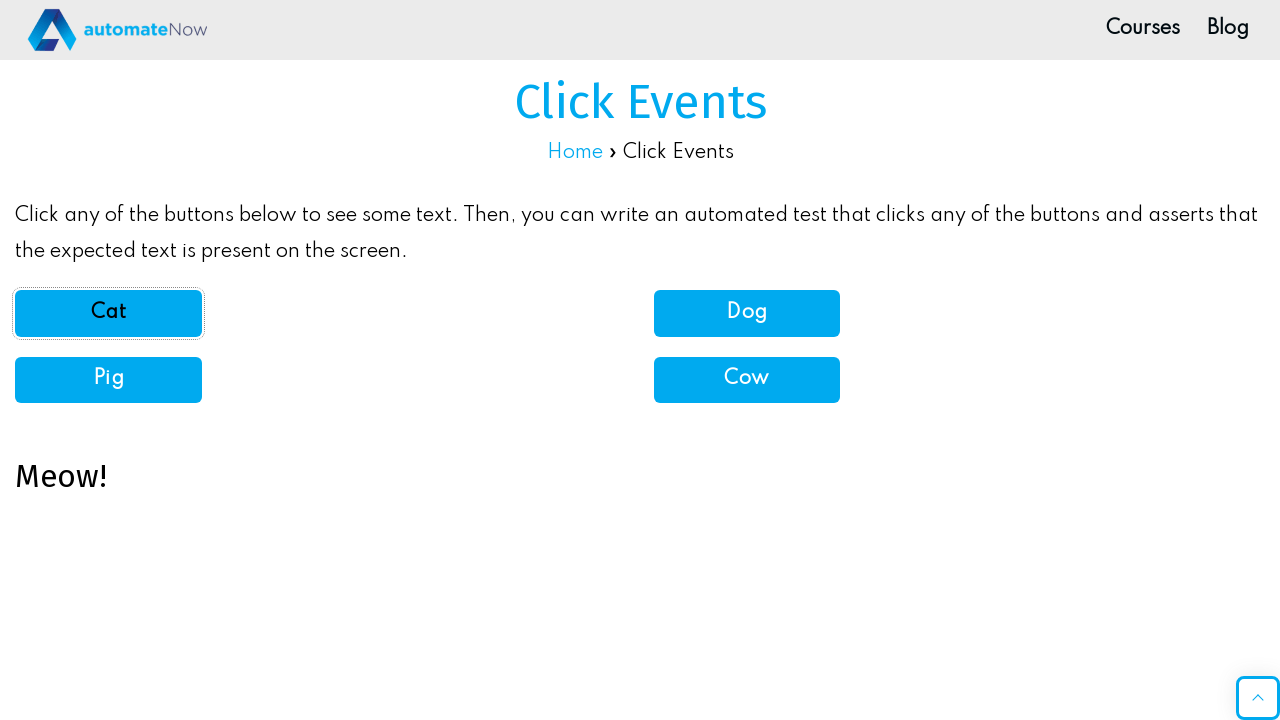

Clicked Pig button at (108, 380) on xpath=//button[@onclick='pigSound()']
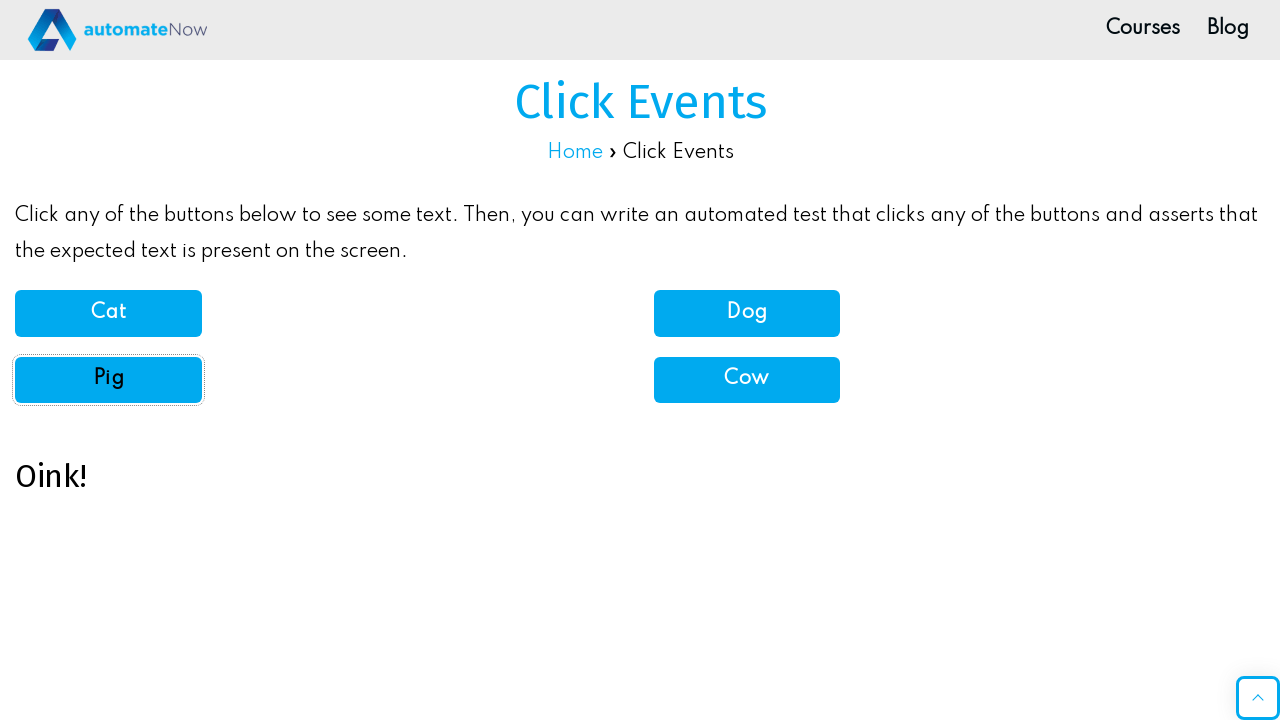

Verified pig sound 'Oink!' is displayed
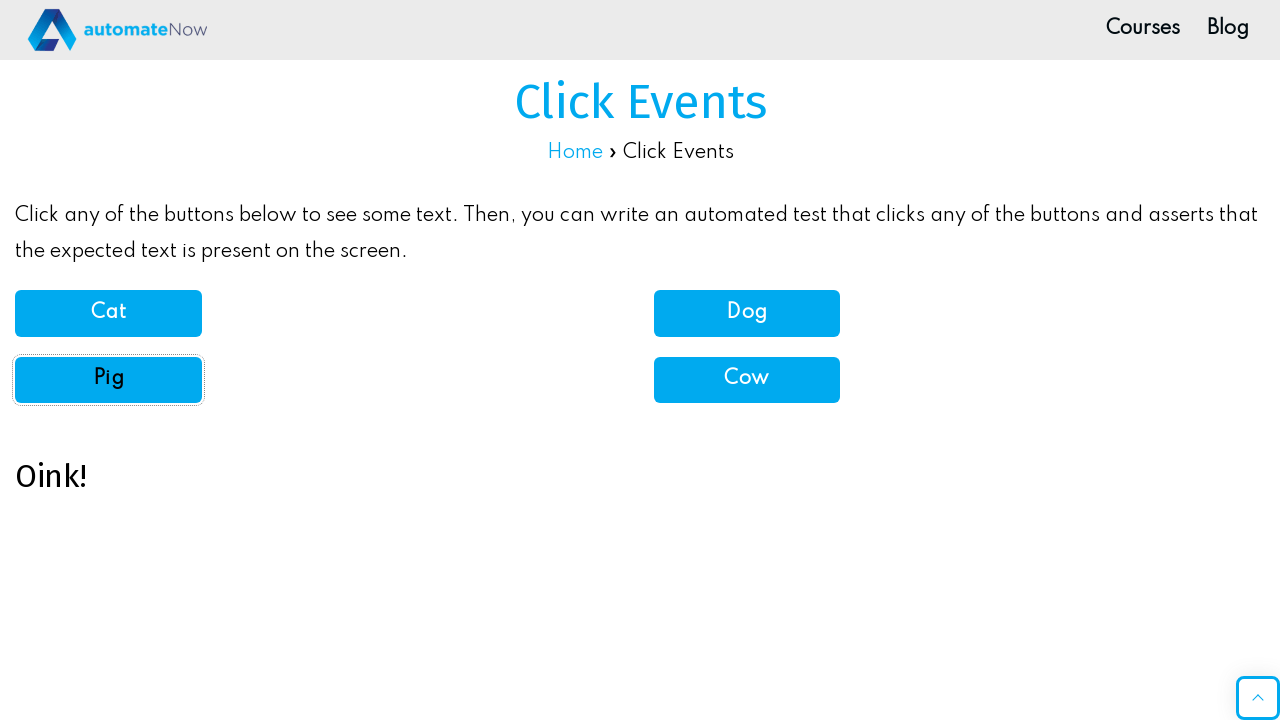

Clicked Dog button at (747, 313) on xpath=//article[@id='post-3145']/div/div[3]/div/div/div/div[2]/button/b
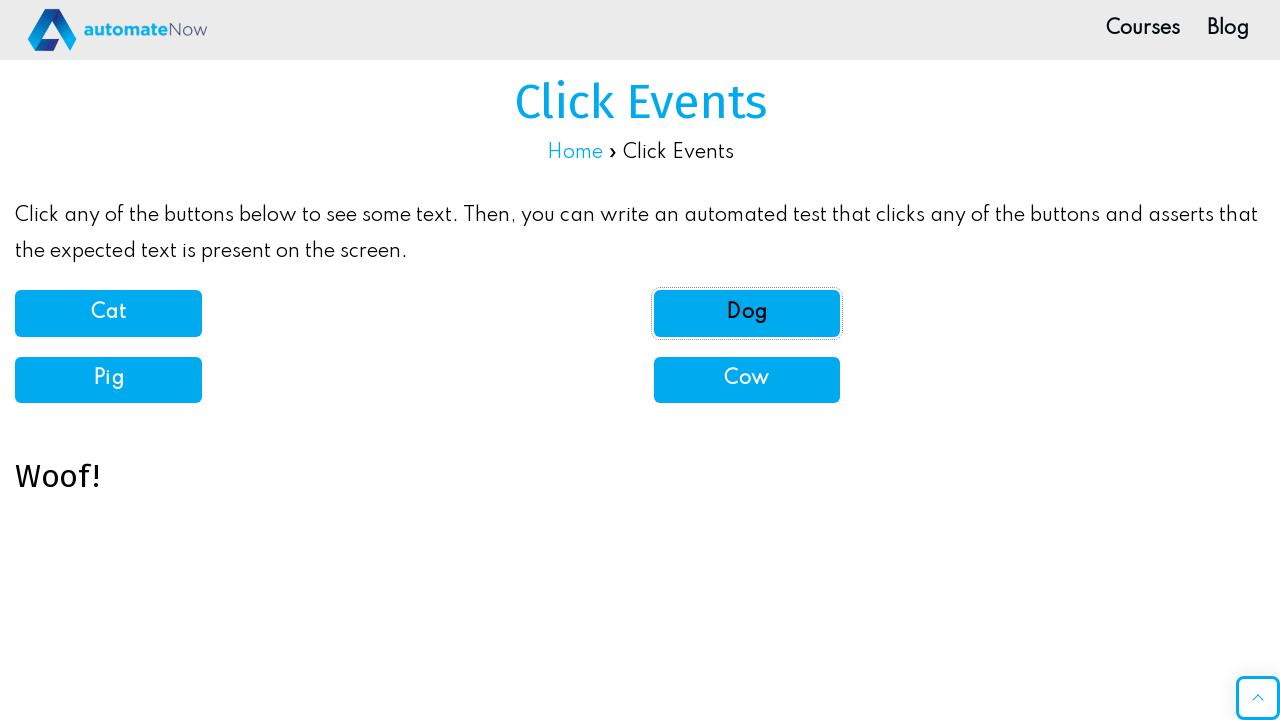

Verified dog sound 'Woof!' is displayed
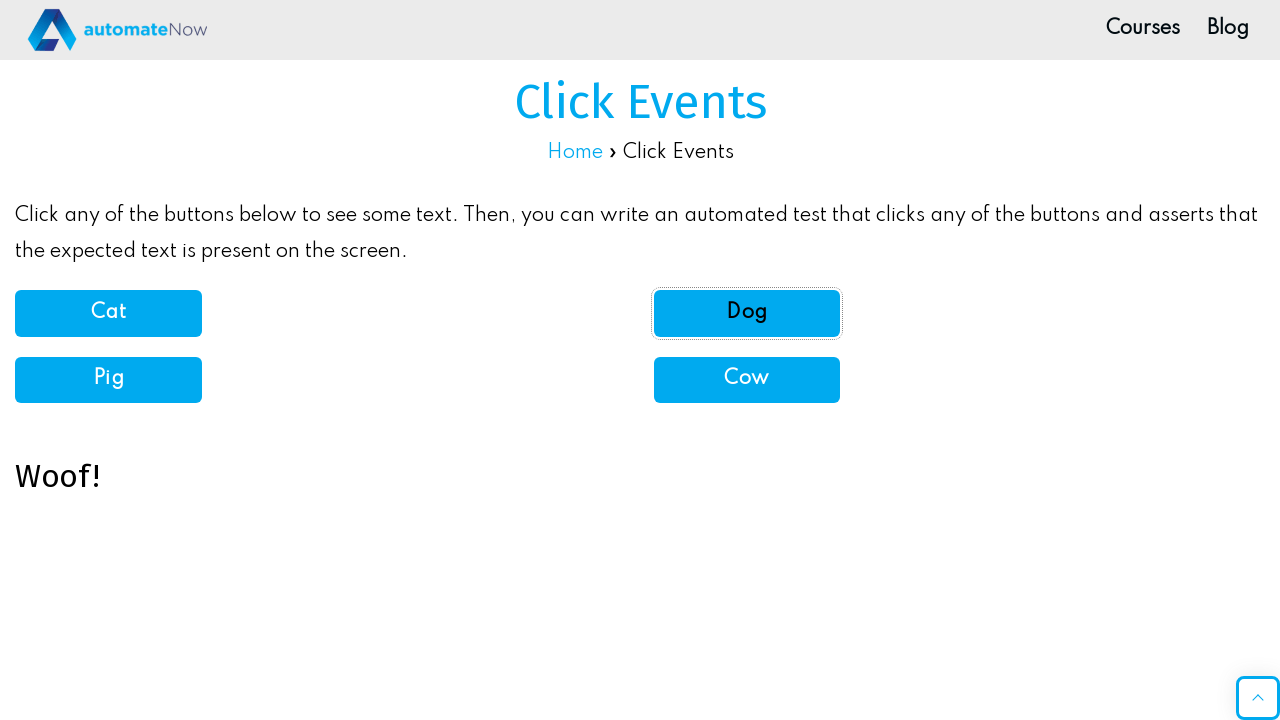

Clicked Cow button at (747, 379) on xpath=//article[@id='post-3145']/div/div[5]/div[2]/button/b
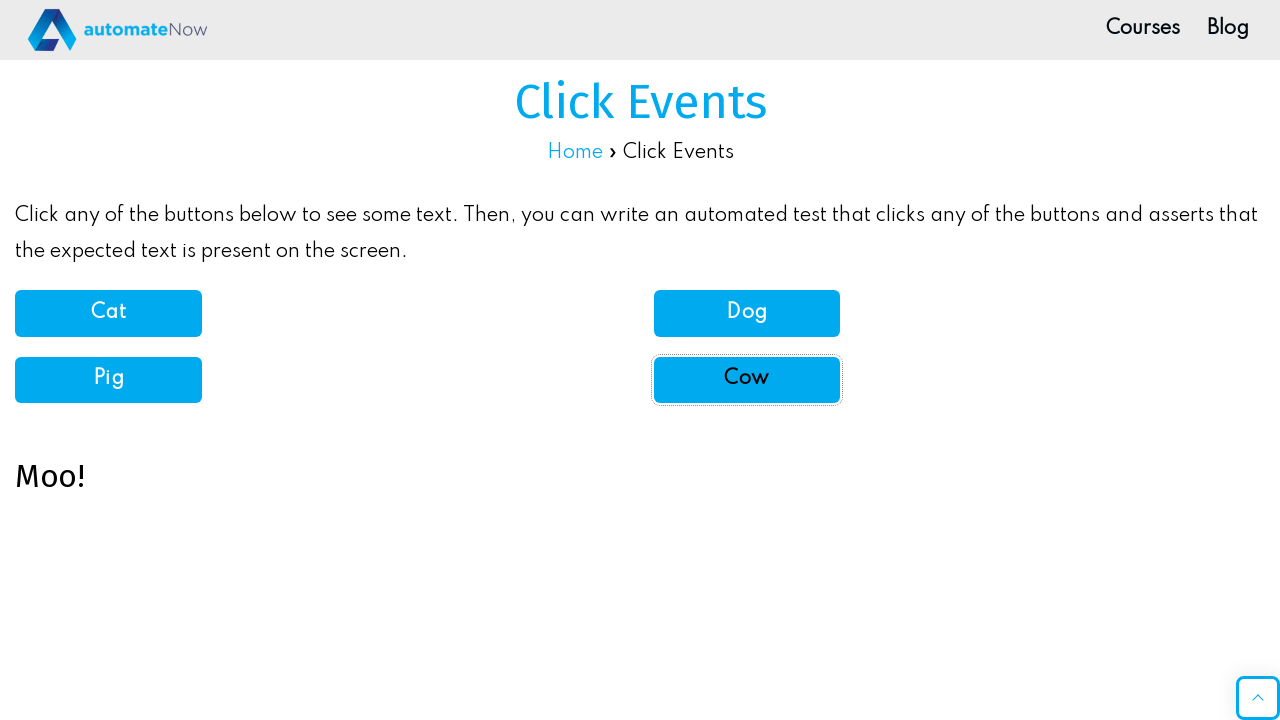

Verified cow sound 'Moo!' is displayed
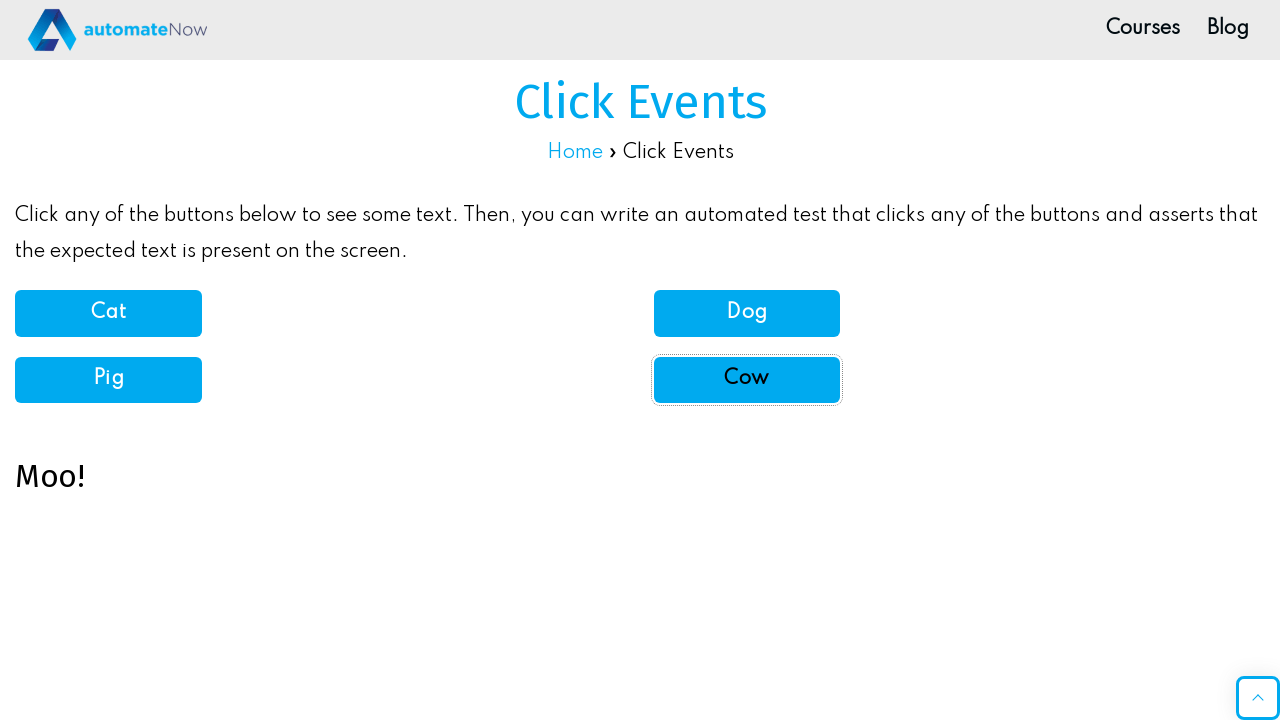

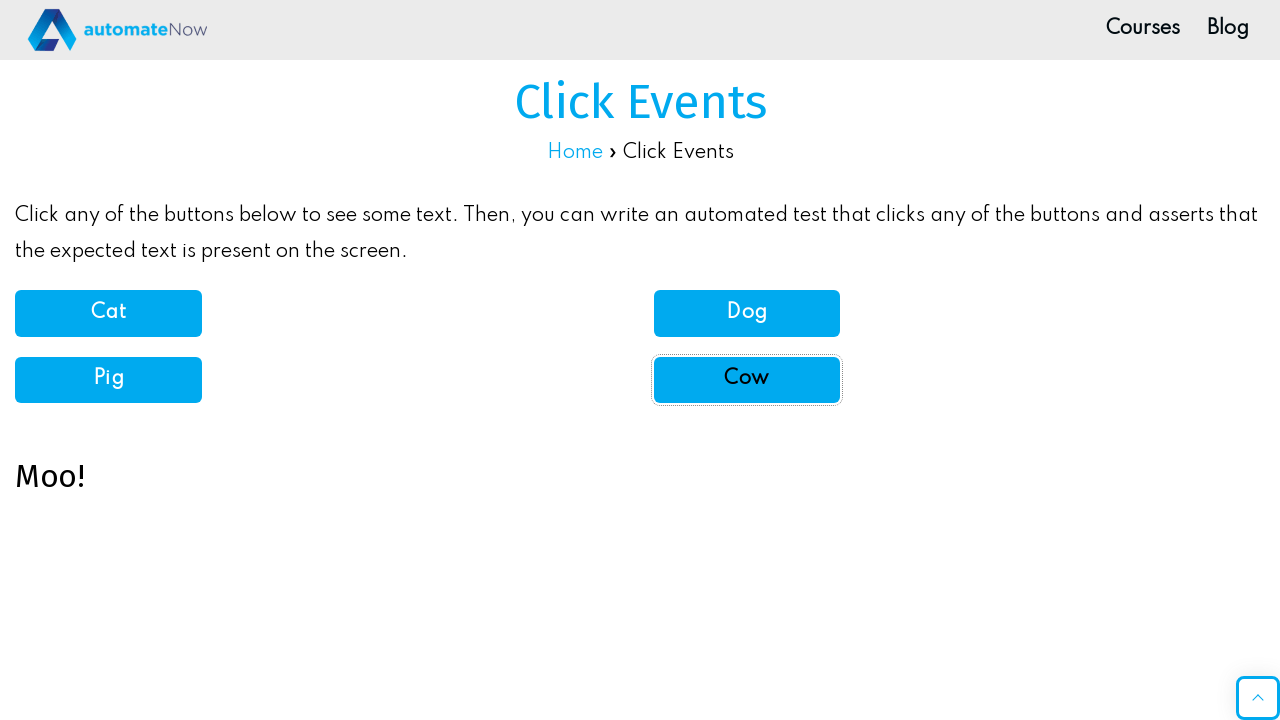